Tests multi-select functionality on a DevExpress demo page by clicking on multiple checkbox/list items

Starting URL: https://demos.devexpress.com/aspxeditorsdemos/ListEditors/MultiSelect.aspx

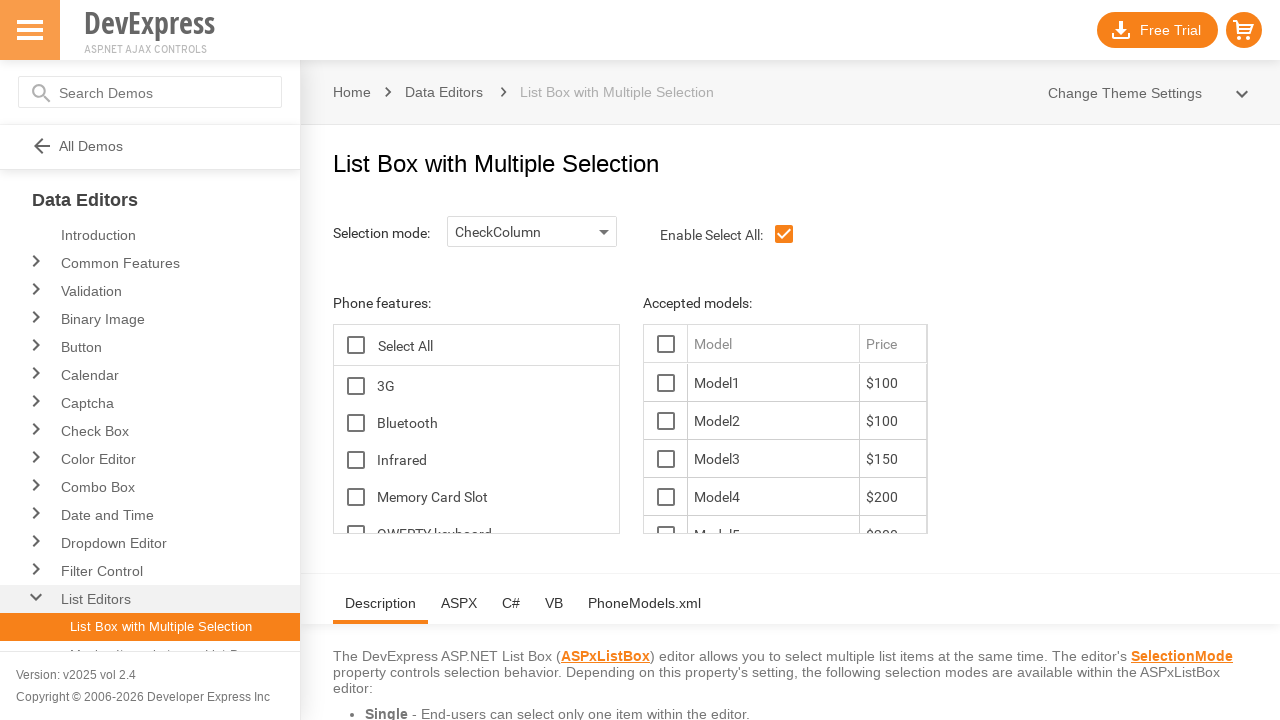

Clicked on 3G feature option at (356, 386) on xpath=//span[@id='ContentHolder_lbFeatures_TG_D']
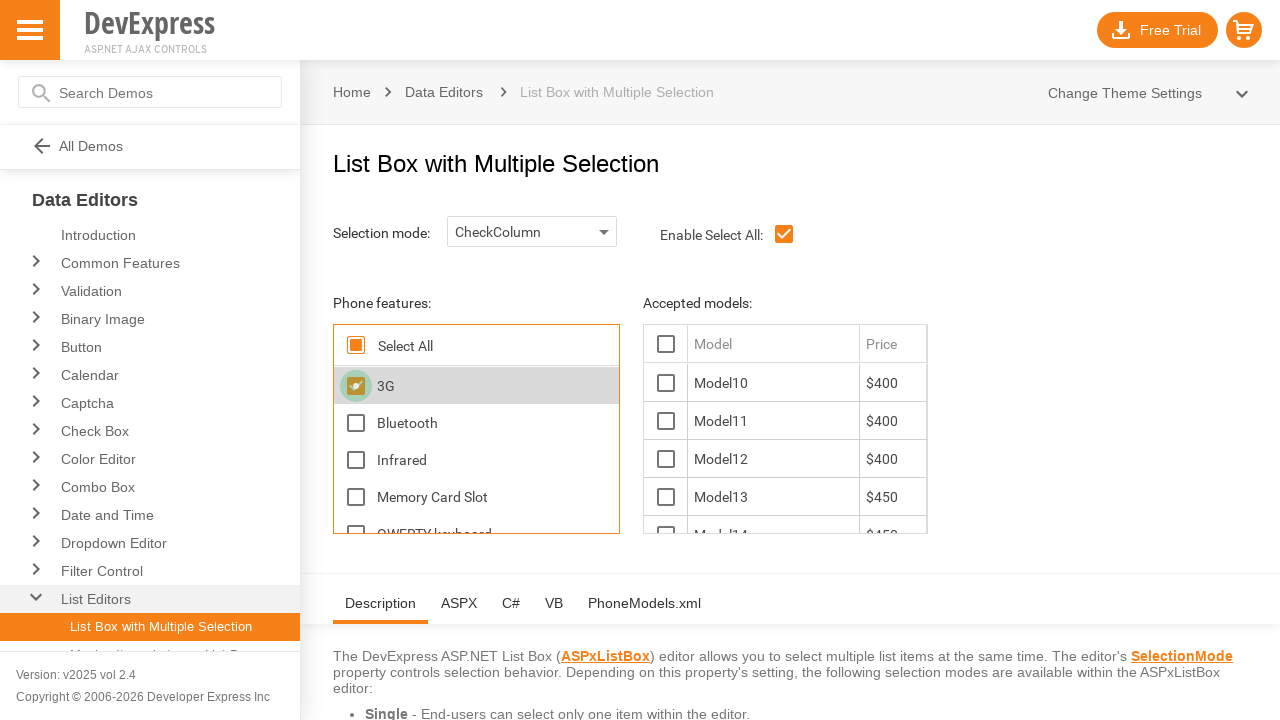

Clicked on Bluetooth feature option at (356, 423) on xpath=//span[@id='ContentHolder_lbFeatures_Bluetooth_D']
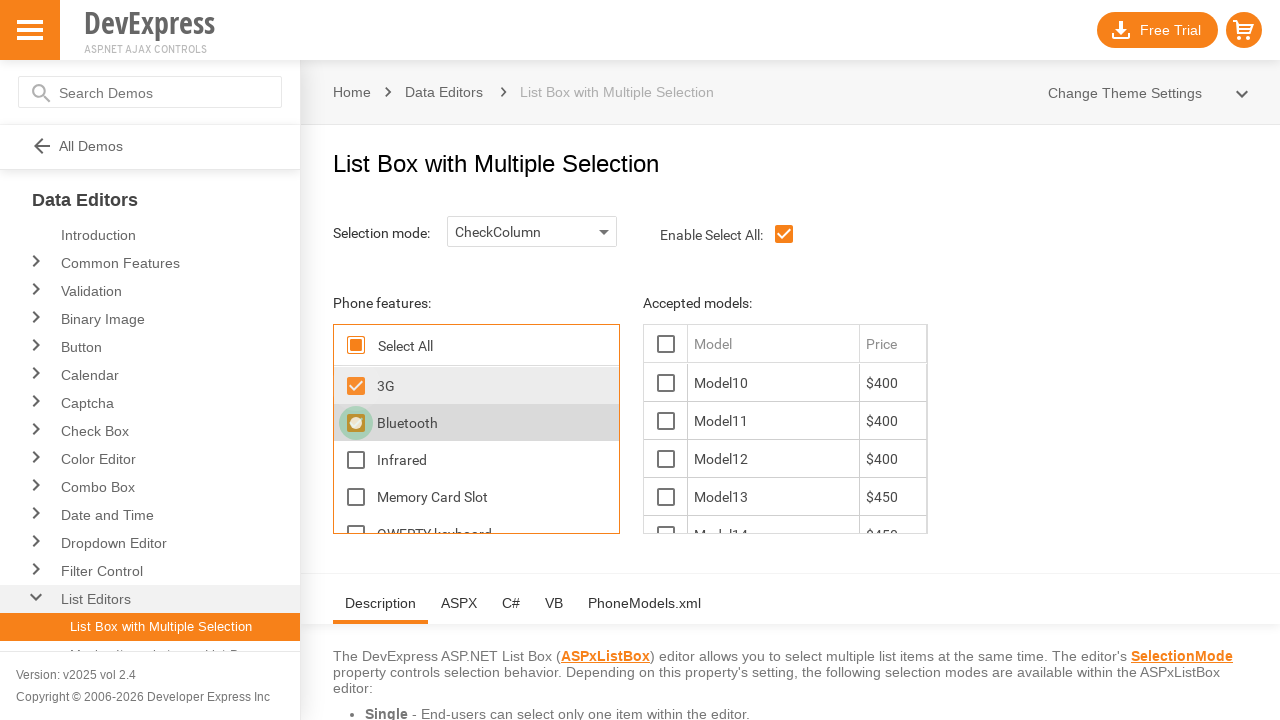

Clicked on model option at (666, 383) on xpath=//span[@id='ContentHolder_lbModels_10_D']
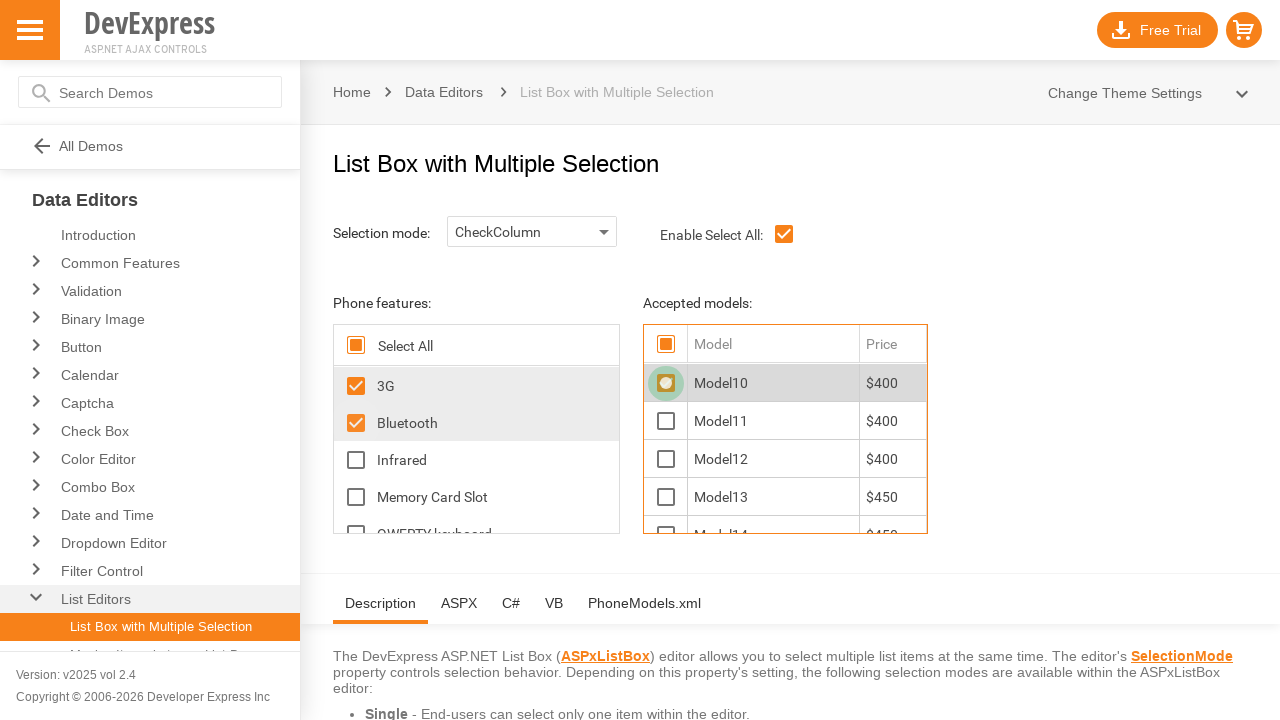

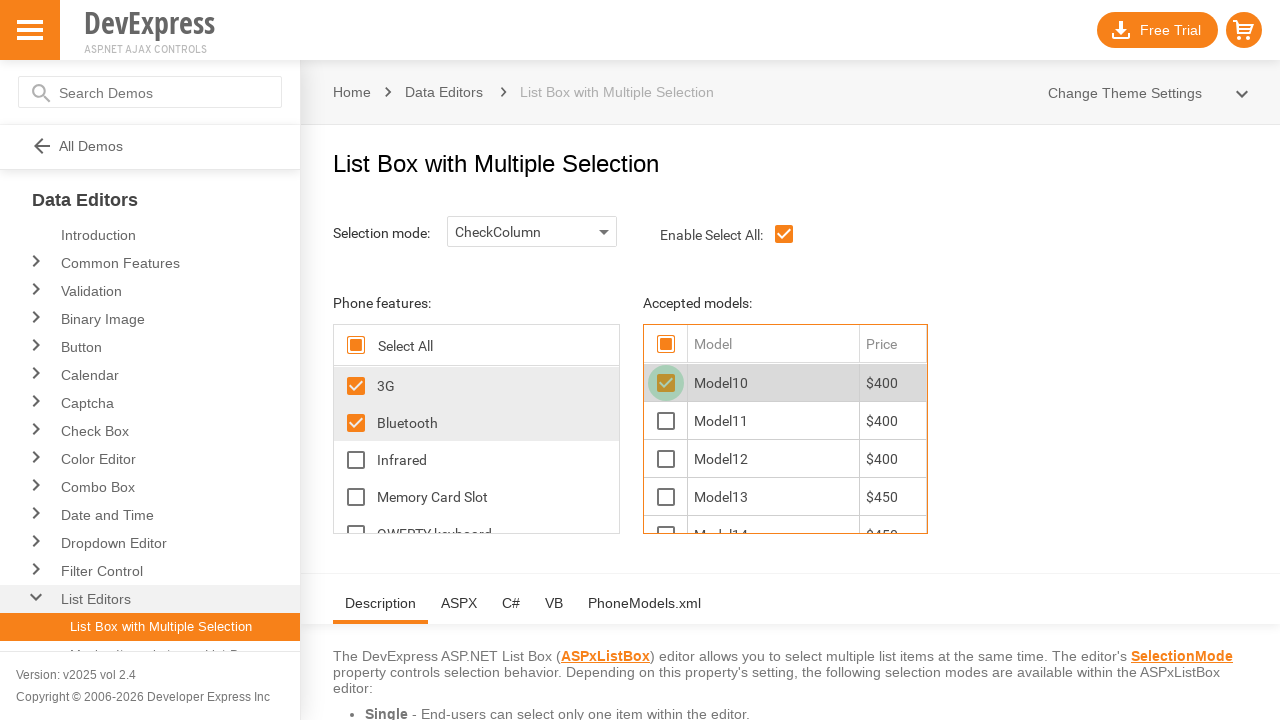